Tests GitHub Enterprise page by hovering over the Solutions menu in navigation, clicking the Enterprise link, and verifying the hero section contains the expected heading text.

Starting URL: https://github.com/

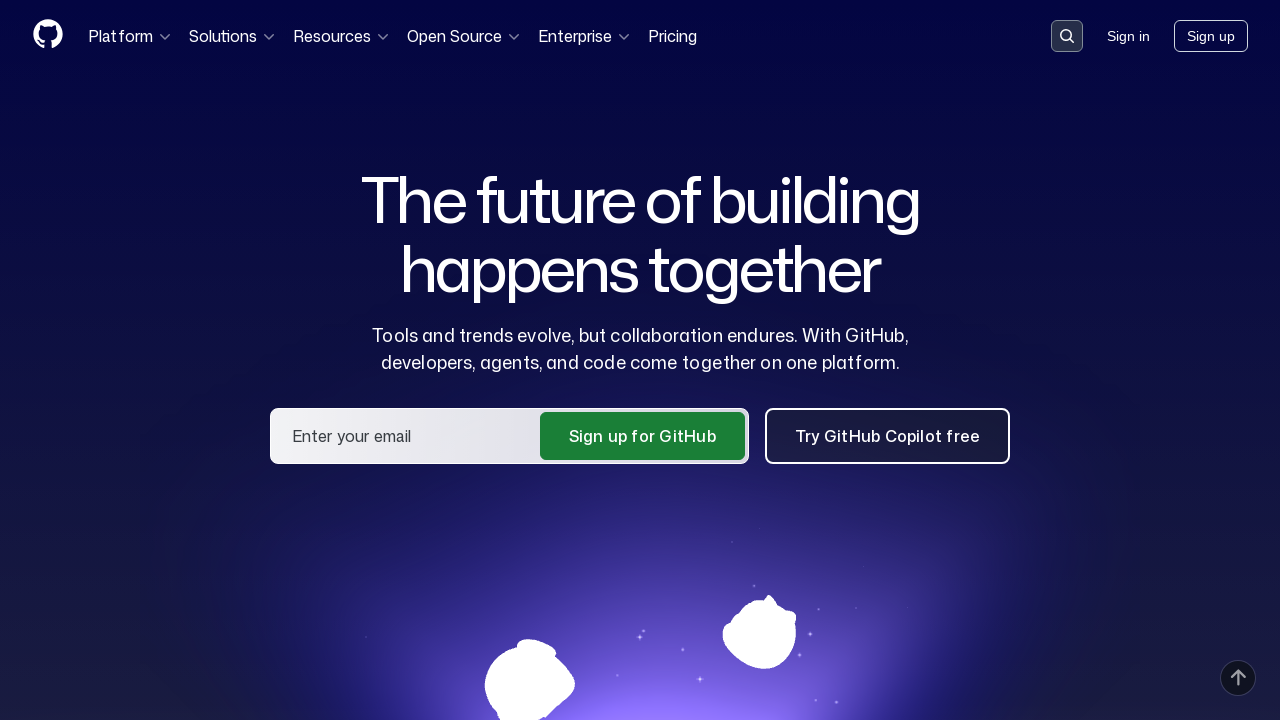

Hovered over Solutions menu in navigation at (233, 36) on nav button:has-text('Solutions')
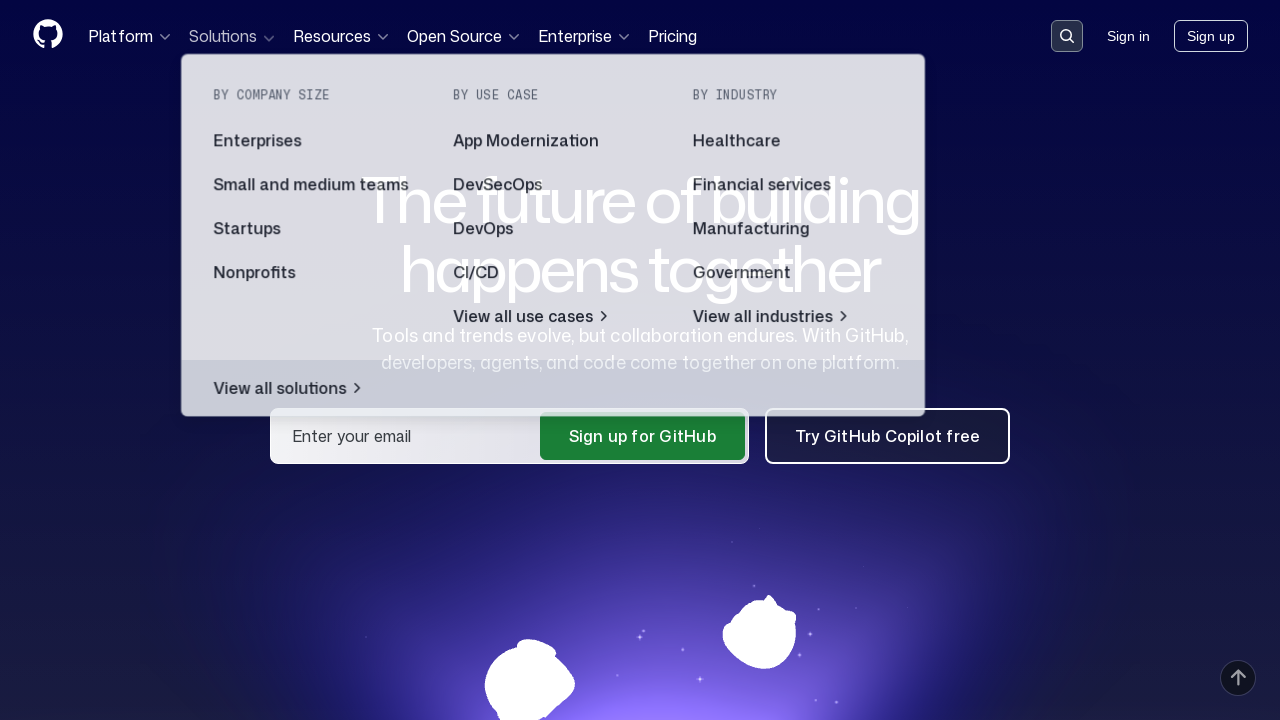

Clicked Enterprise link at (488, 712) on a[href='/enterprise']
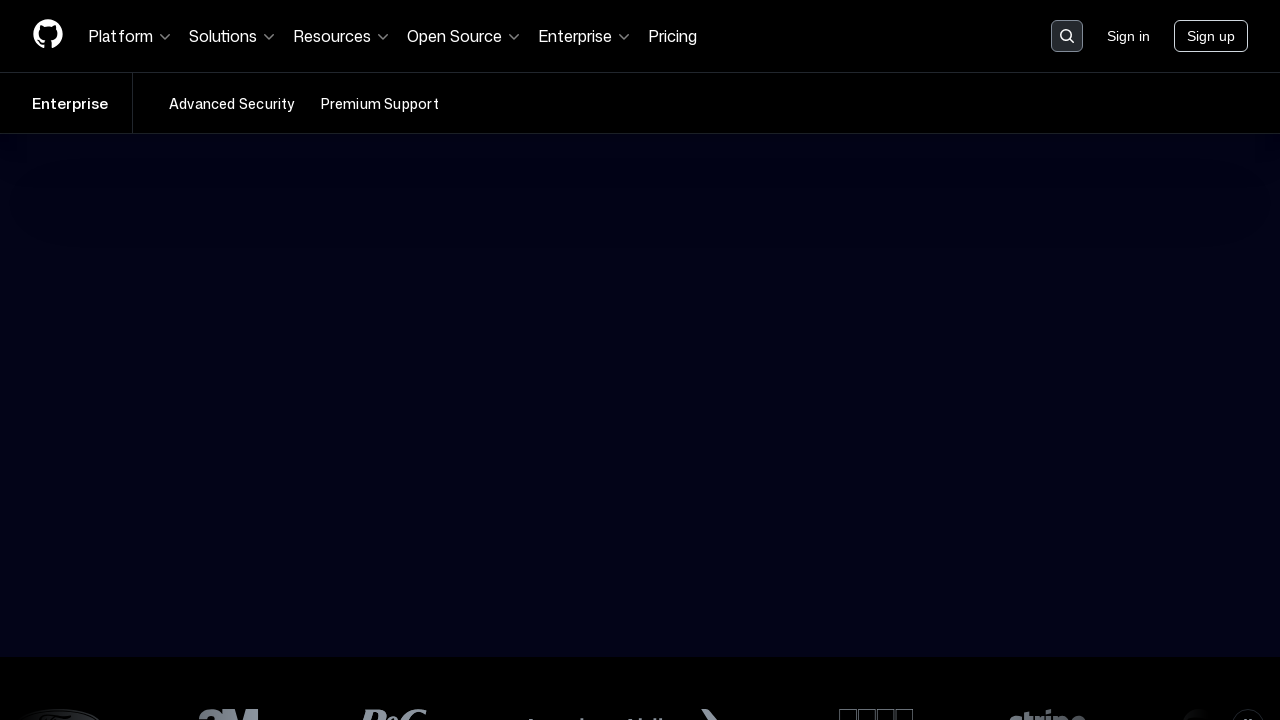

Hero section heading loaded
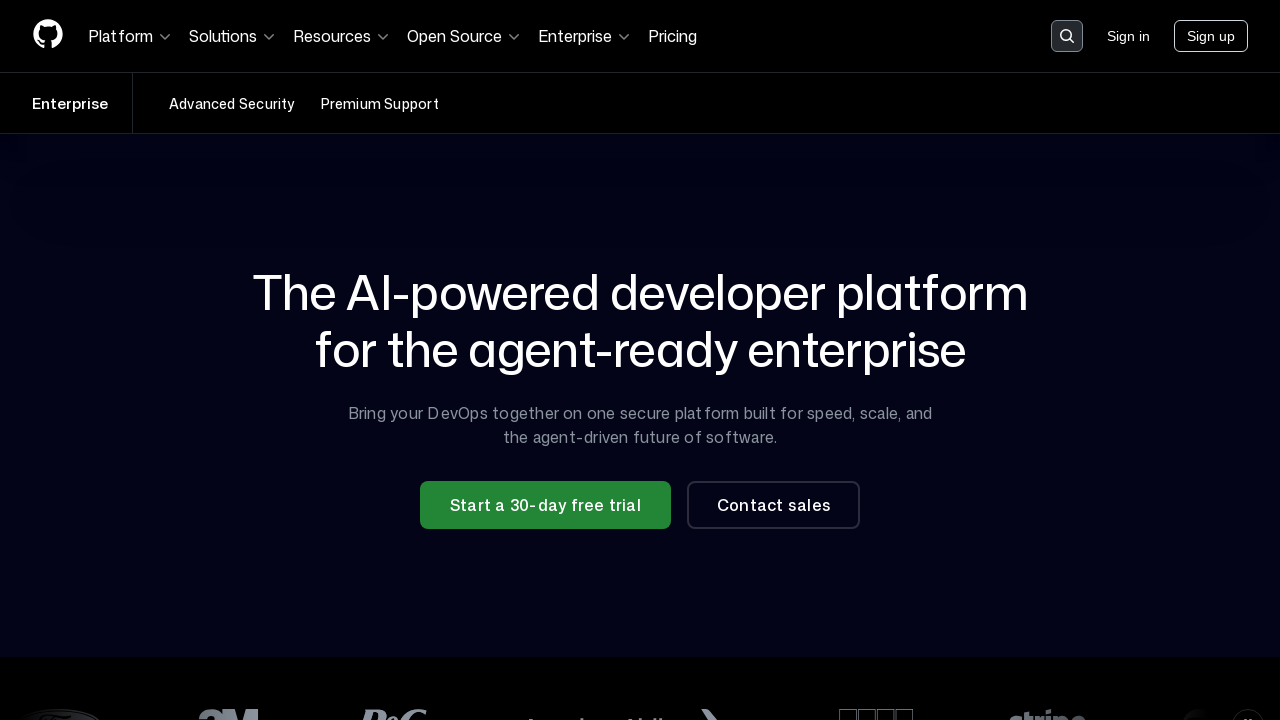

Located hero section heading element
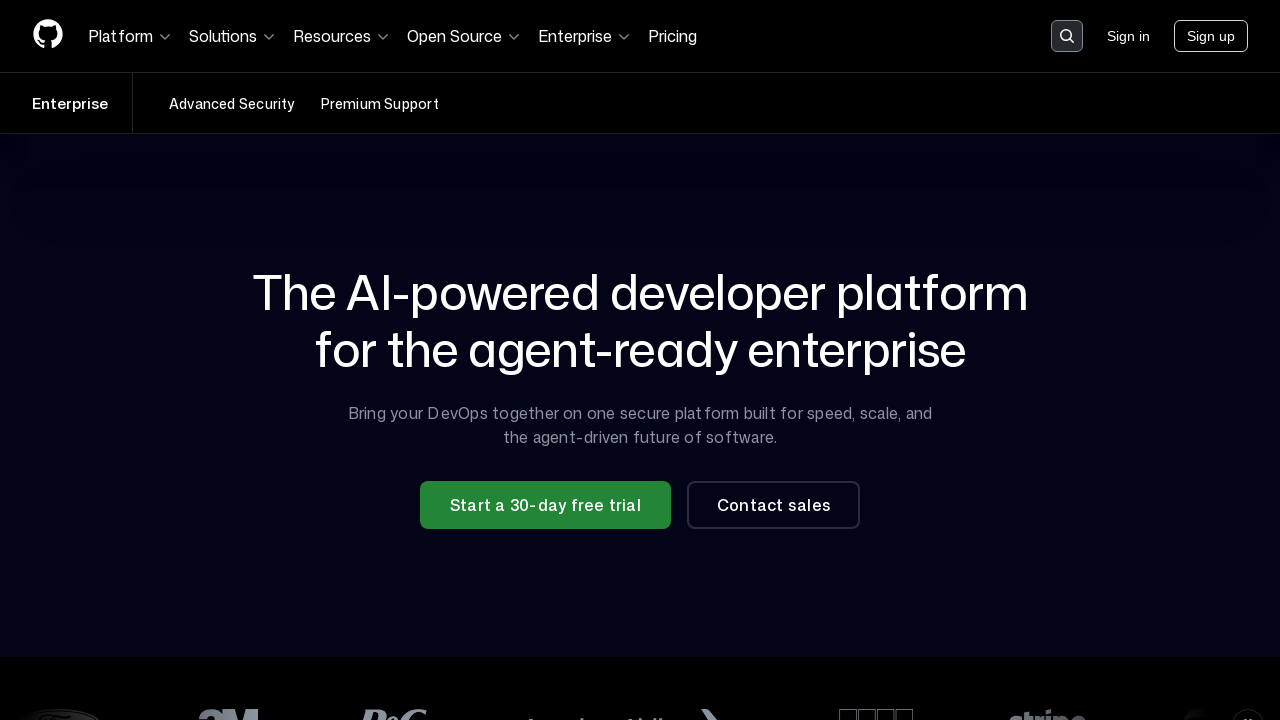

Verified hero section contains expected heading text 'The AI-powered developer platform'
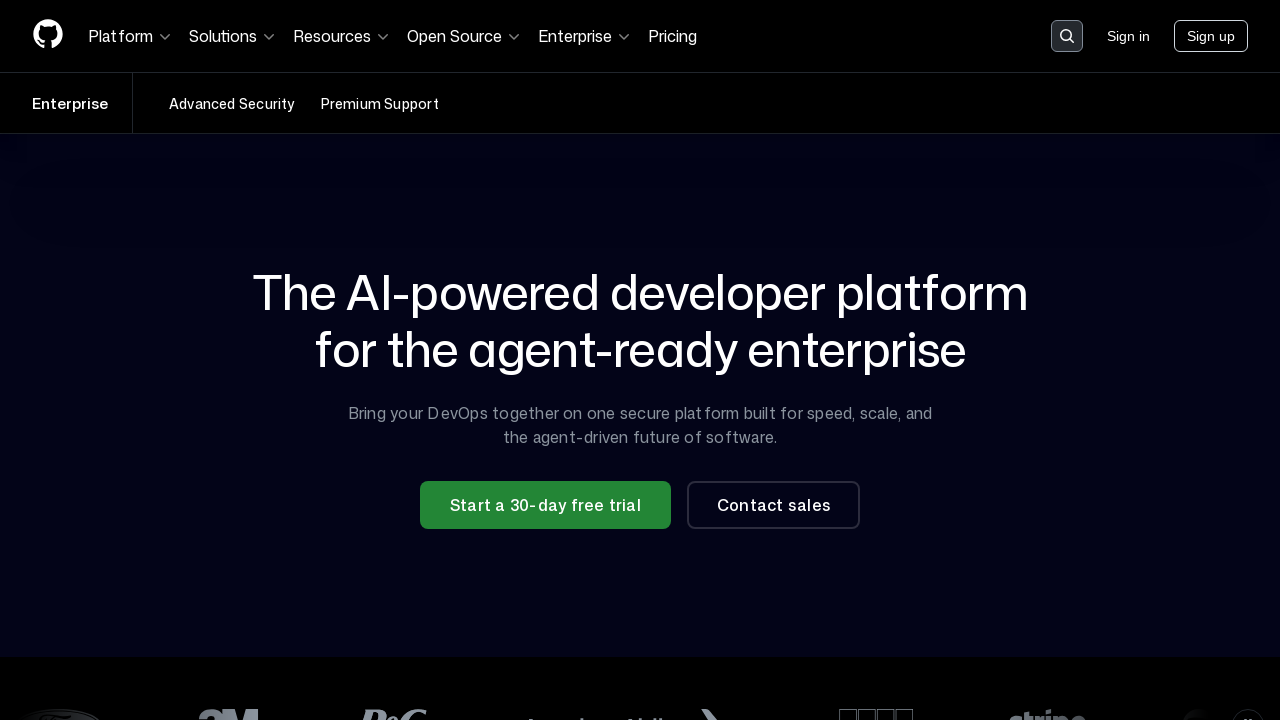

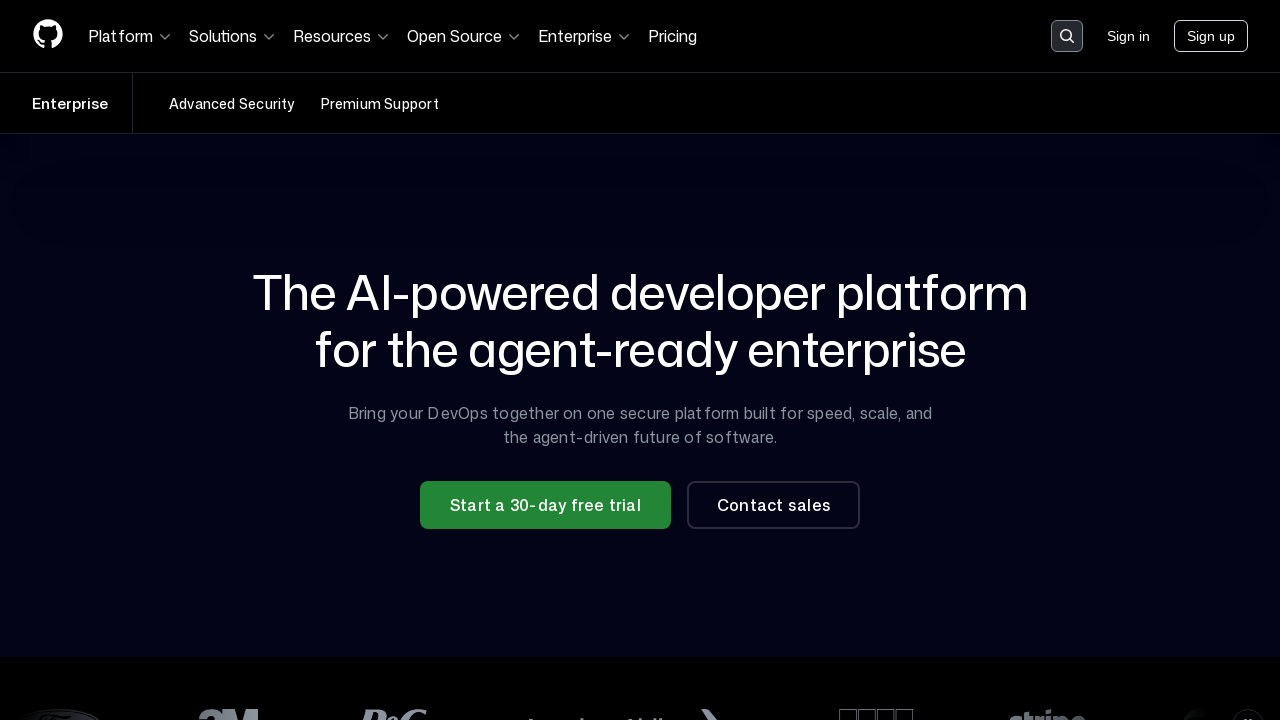